Navigates to the automation testing website and clicks on the Demo Site link

Starting URL: https://automationtesting.in

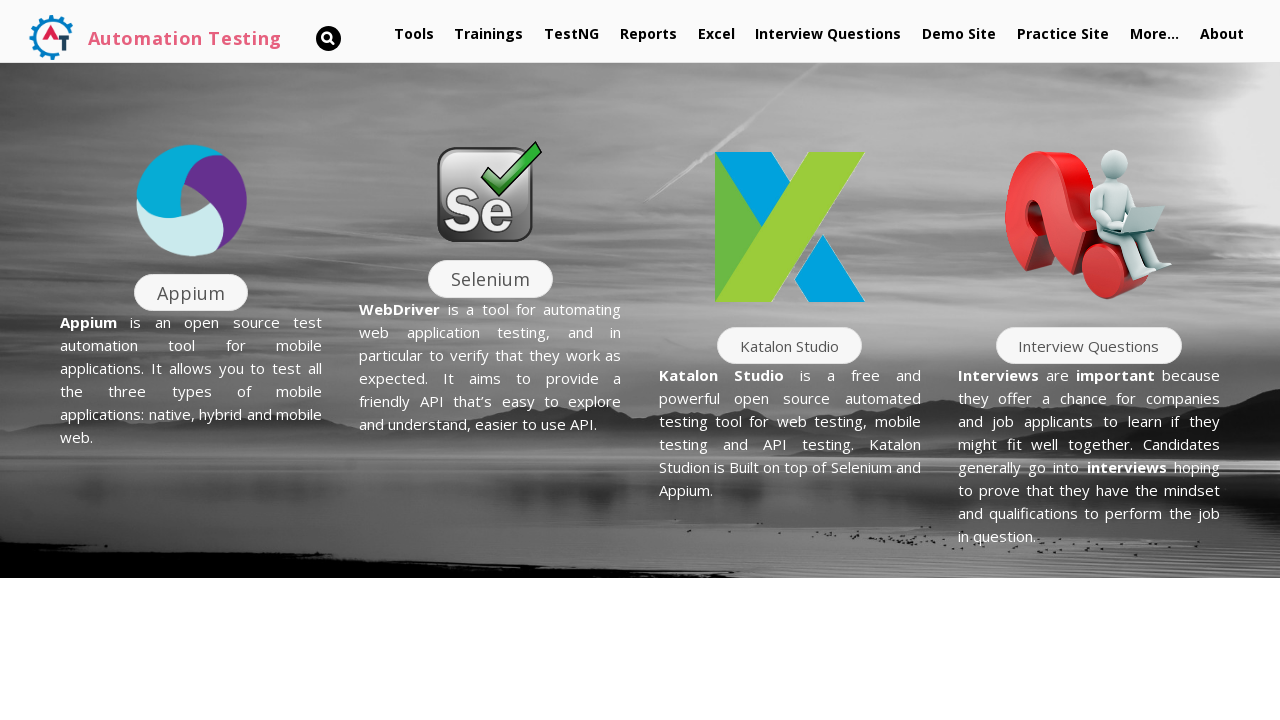

Clicked on the Demo Site link at (959, 34) on a:has-text('Demo Site')
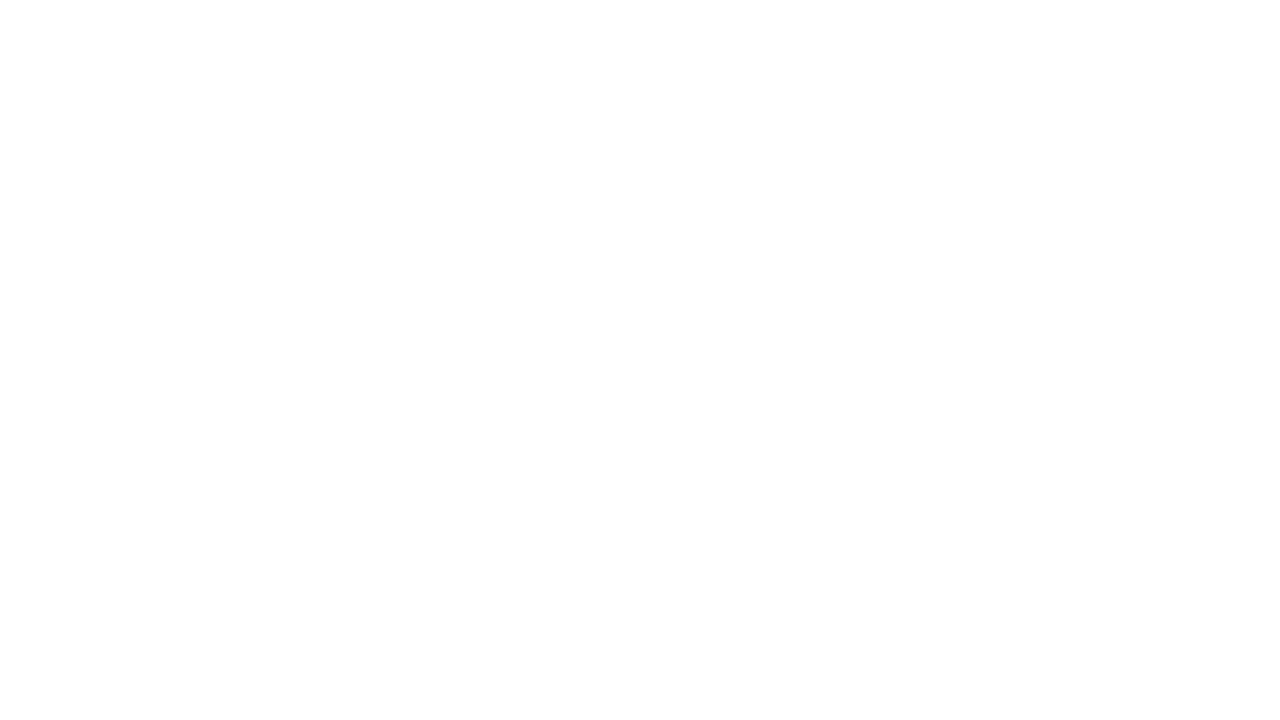

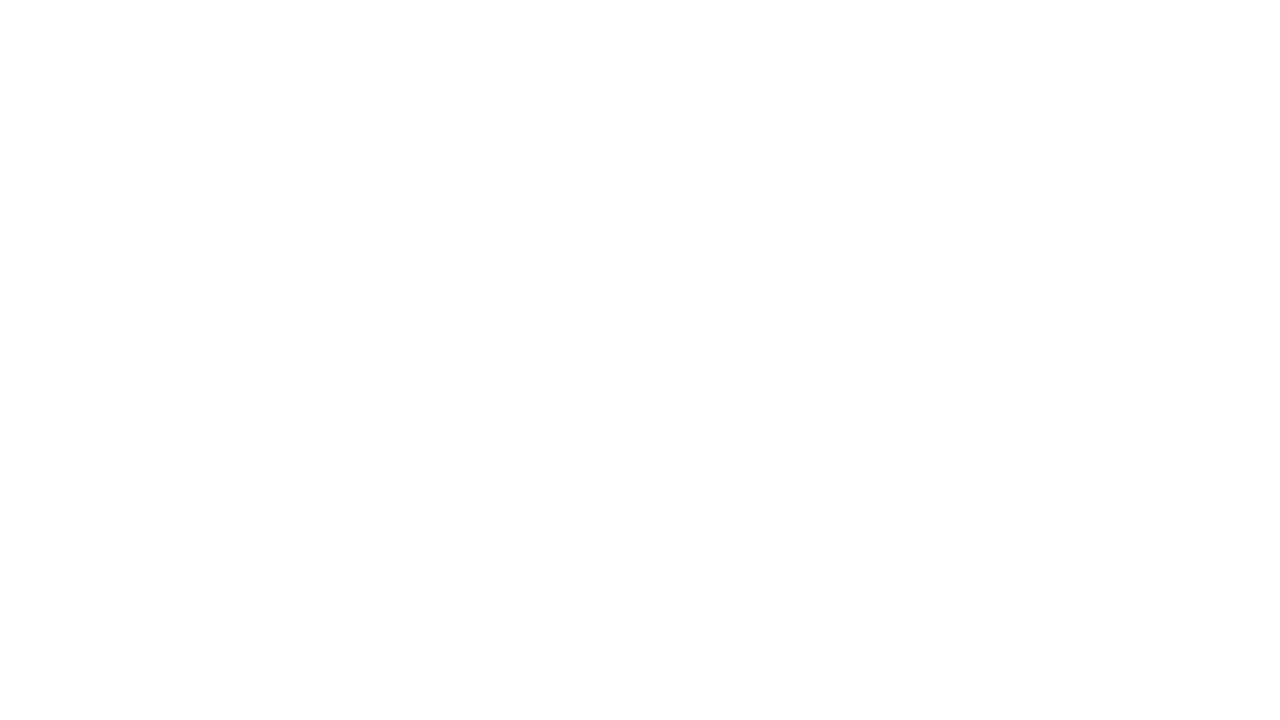